Tests clicking a button identified by its CSS class attribute multiple times and accepting the resulting alert dialogs. This validates proper class-based element selection using XPath with normalized whitespace handling.

Starting URL: http://uitestingplayground.com/classattr

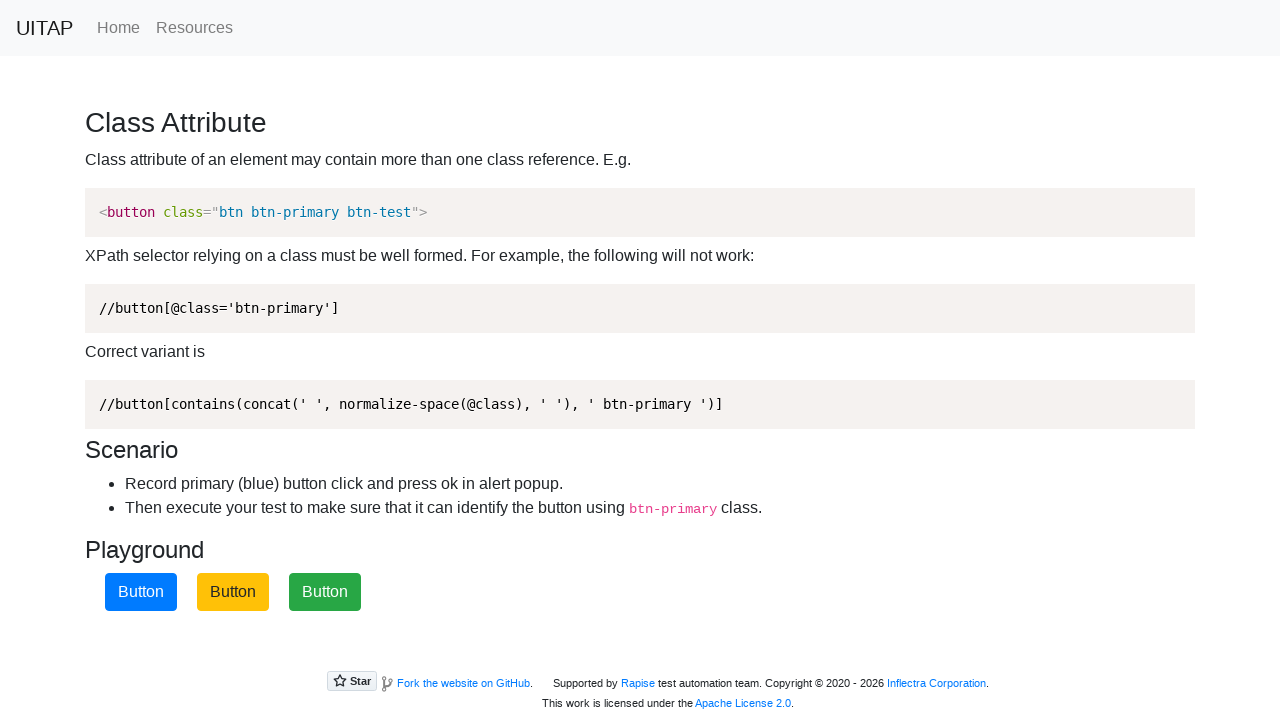

Set up dialog handler to auto-accept alerts
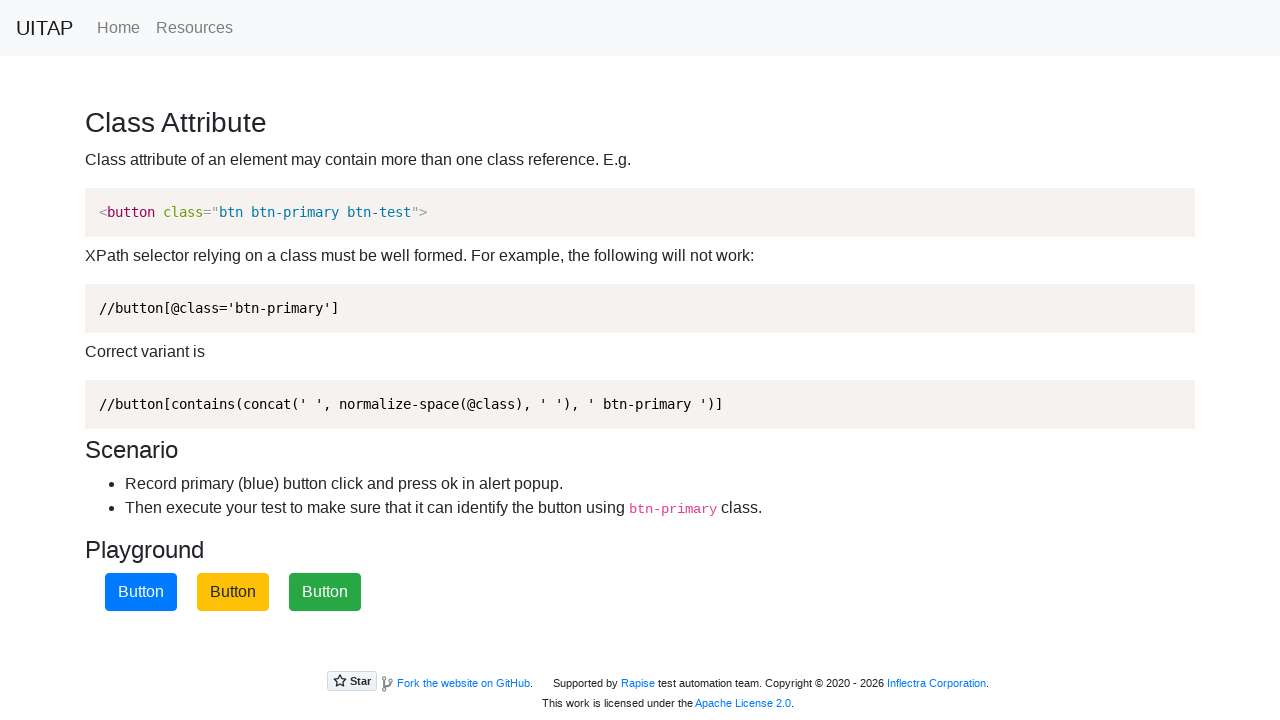

Clicked the btn-primary button (click #1 of 3) at (141, 592) on xpath=//button[contains(concat(' ', normalize-space(@class), ' '), ' btn-primary
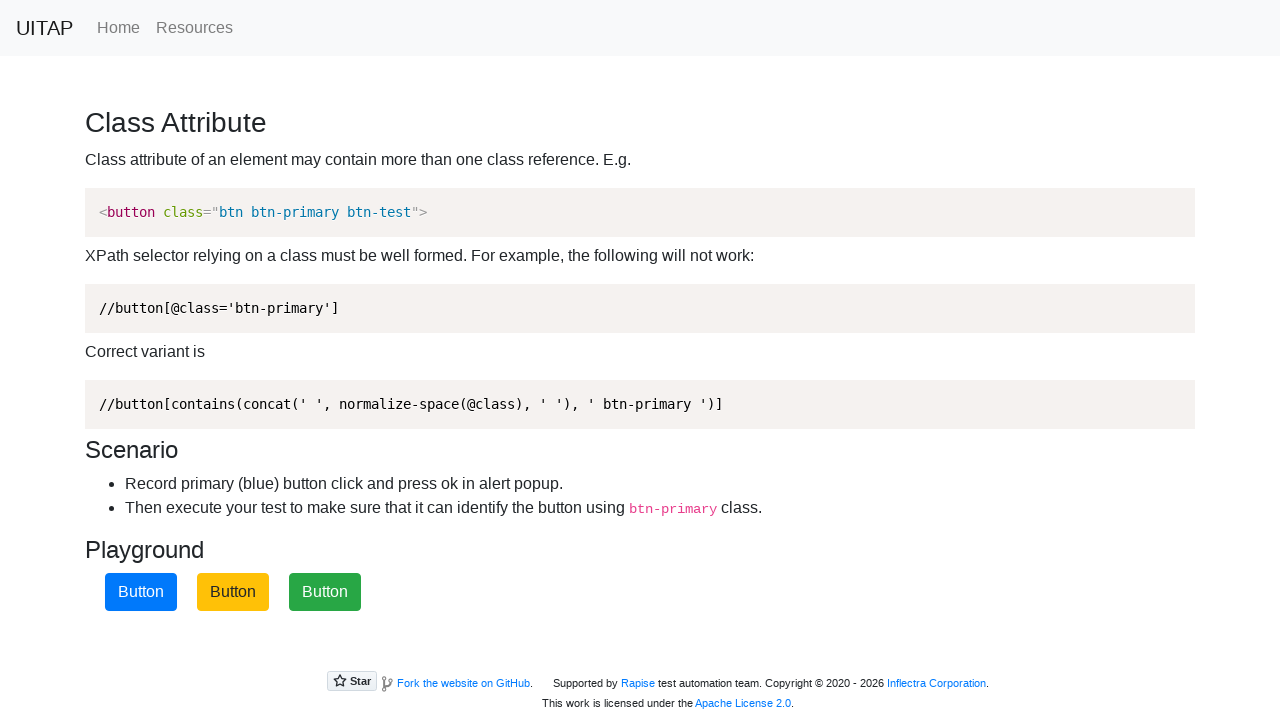

Waited 500ms for alert dialog to be processed
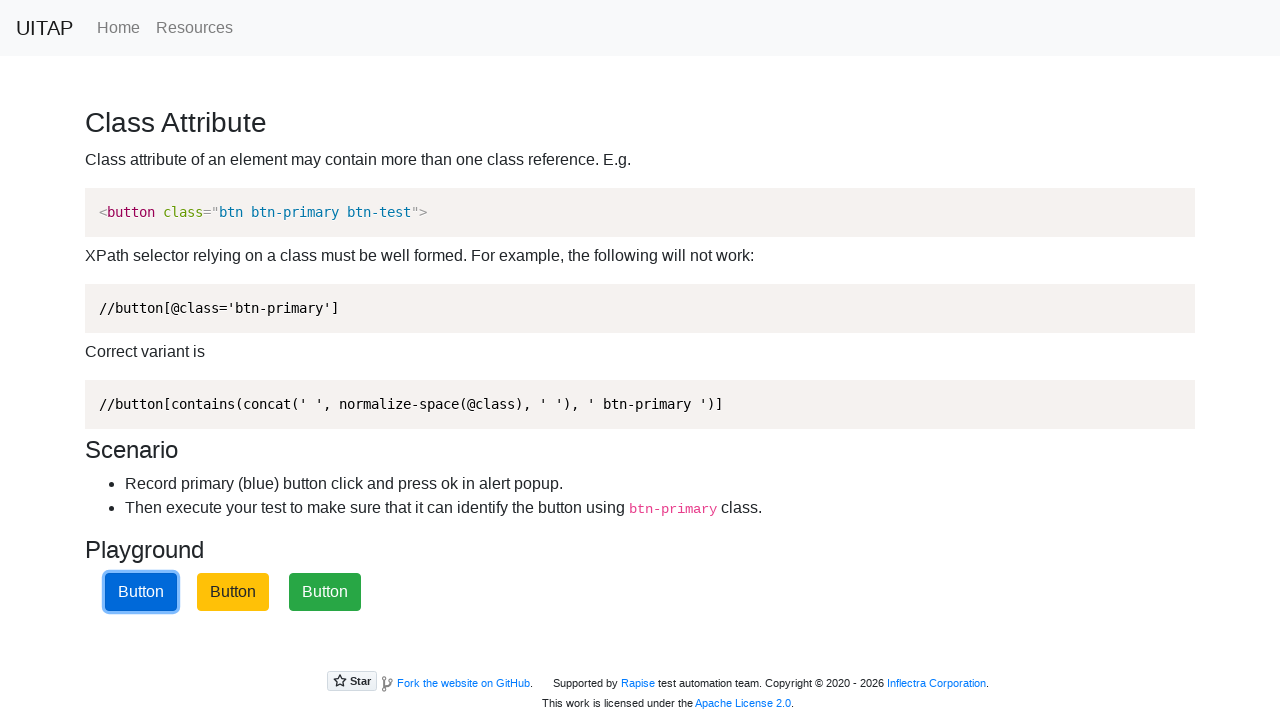

Clicked the btn-primary button (click #2 of 3) at (141, 592) on xpath=//button[contains(concat(' ', normalize-space(@class), ' '), ' btn-primary
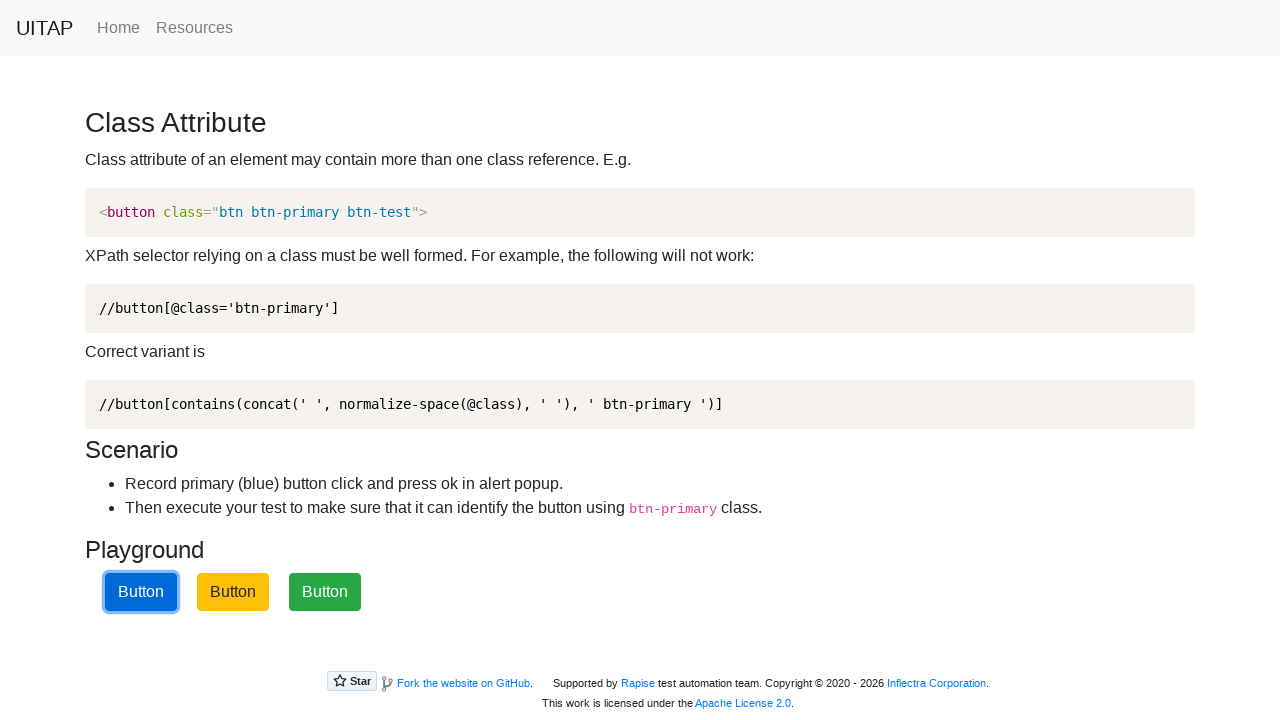

Waited 500ms for alert dialog to be processed
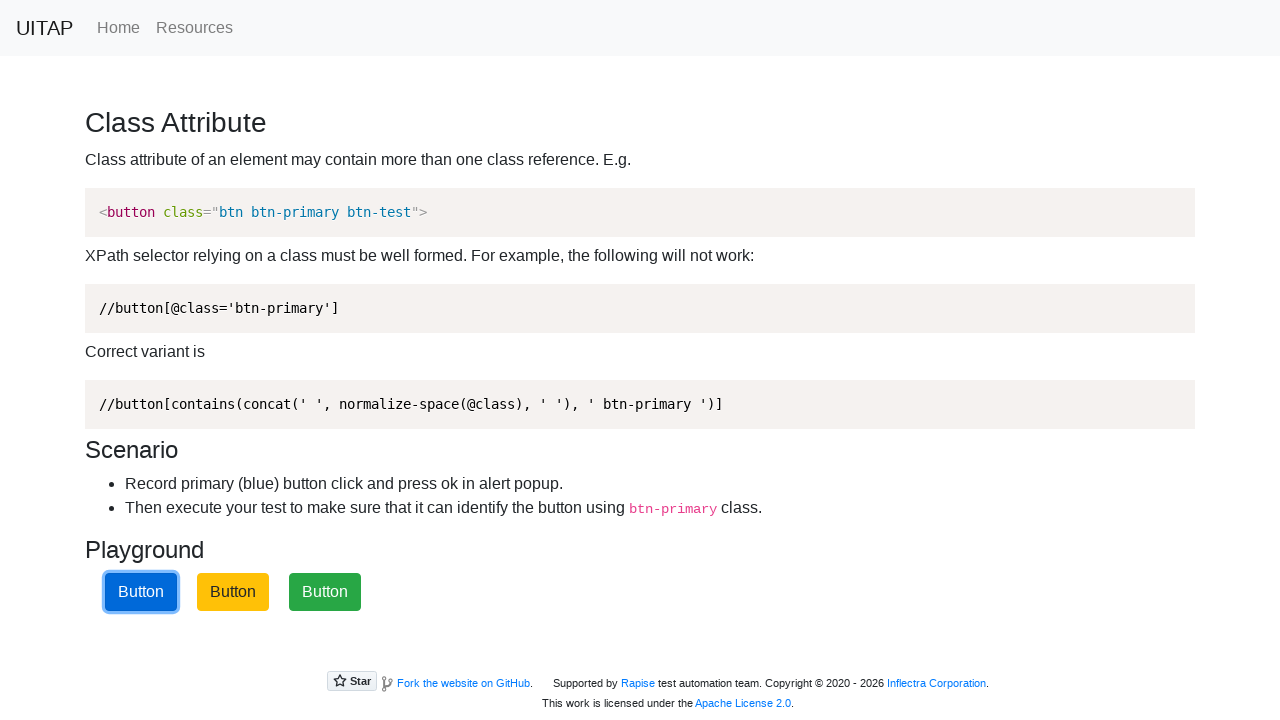

Clicked the btn-primary button (click #3 of 3) at (141, 592) on xpath=//button[contains(concat(' ', normalize-space(@class), ' '), ' btn-primary
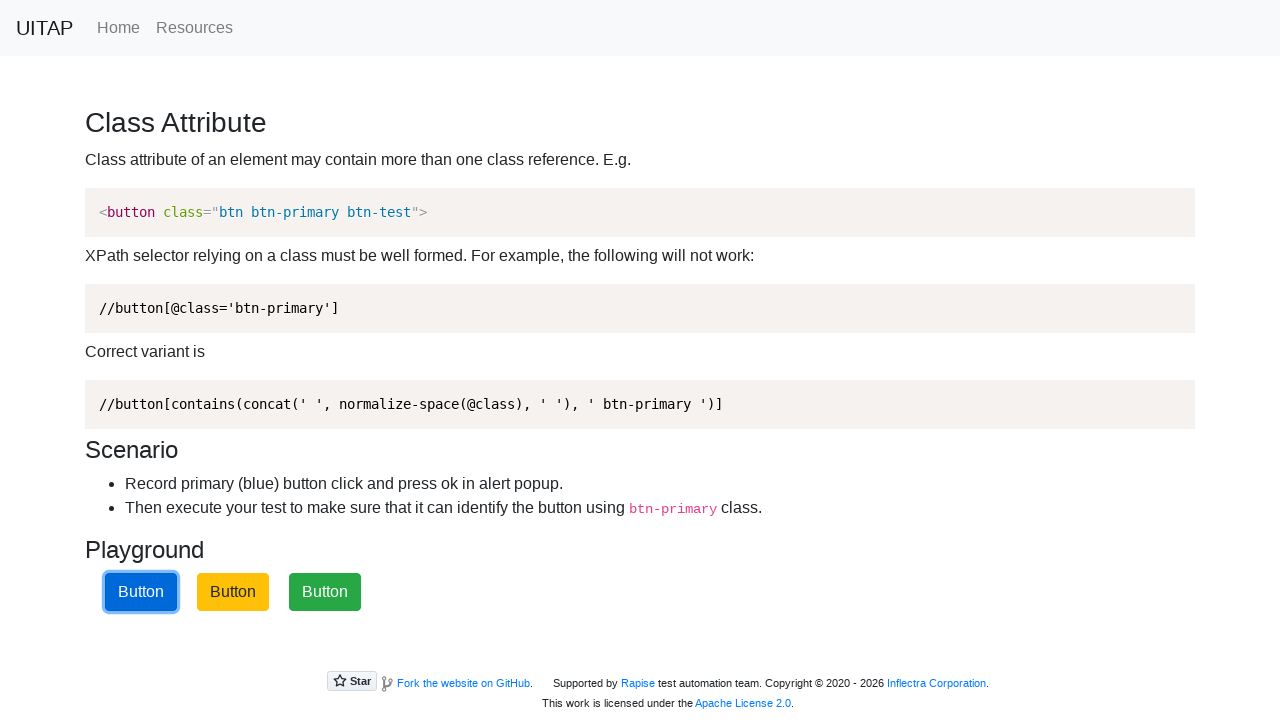

Waited 500ms for alert dialog to be processed
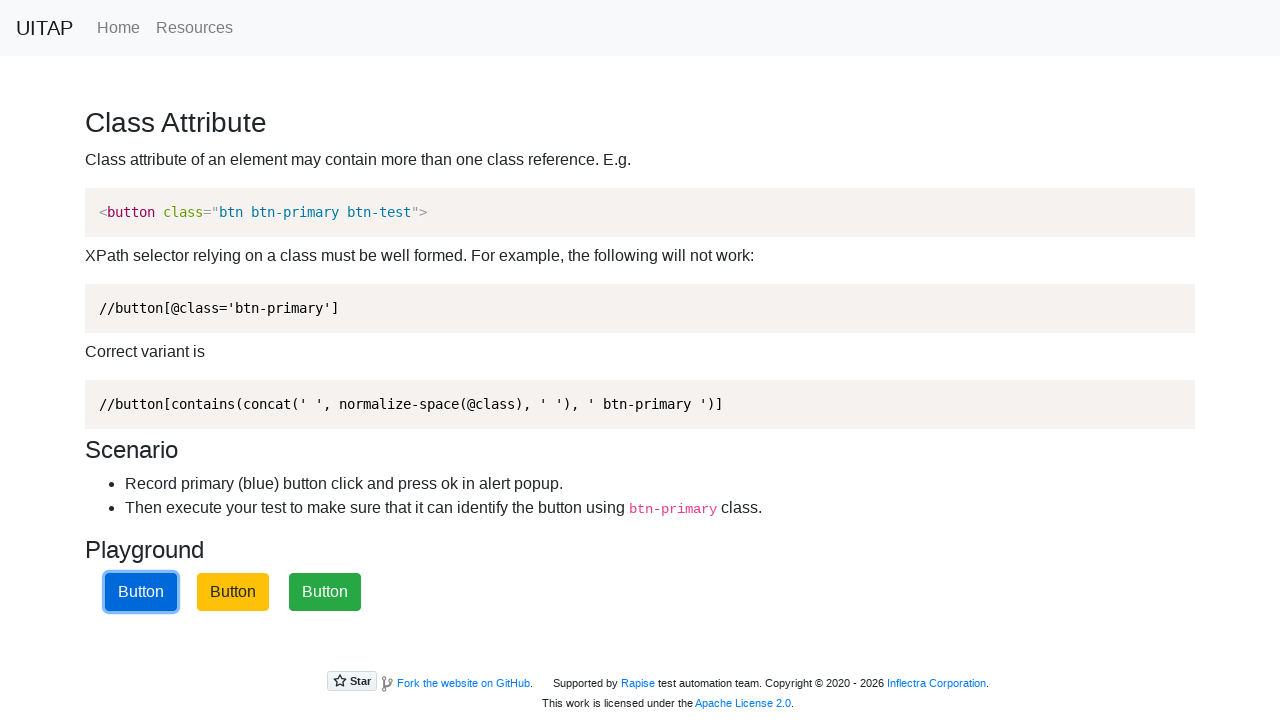

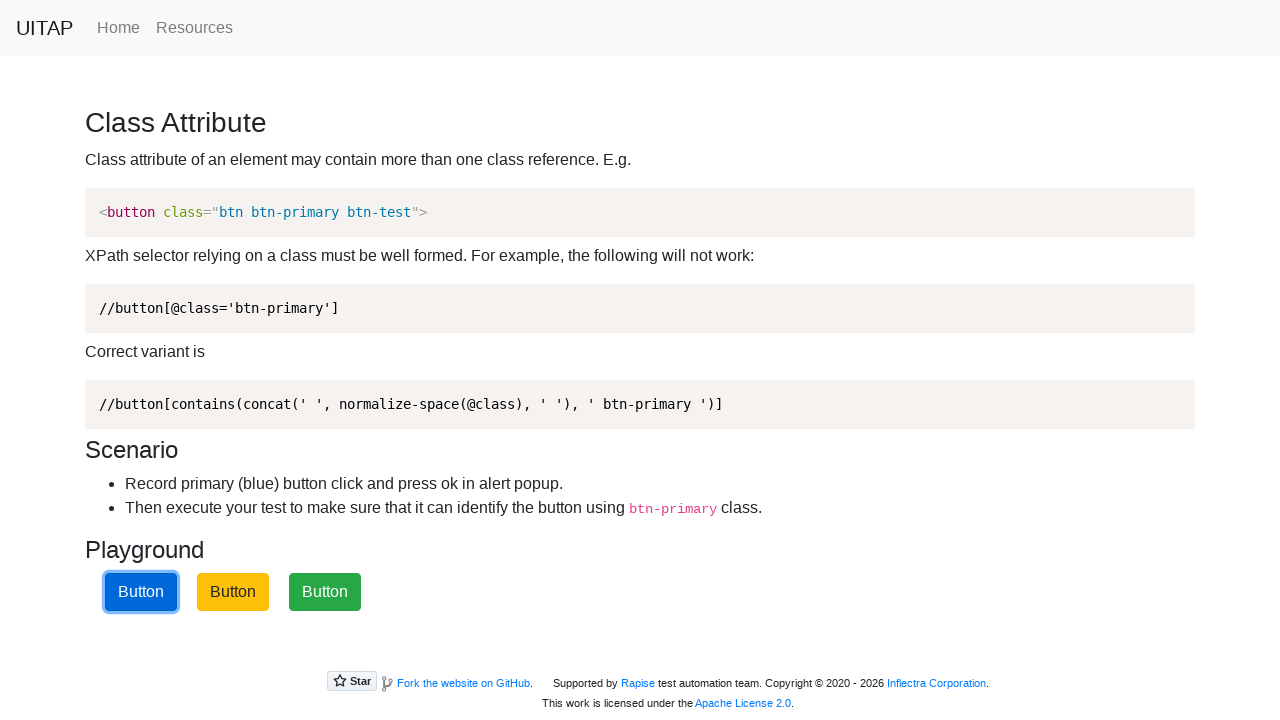